Tests that the form validation catches missing last name field and displays appropriate error message.

Starting URL: https://qa-practice.netlify.app/bugs-form/

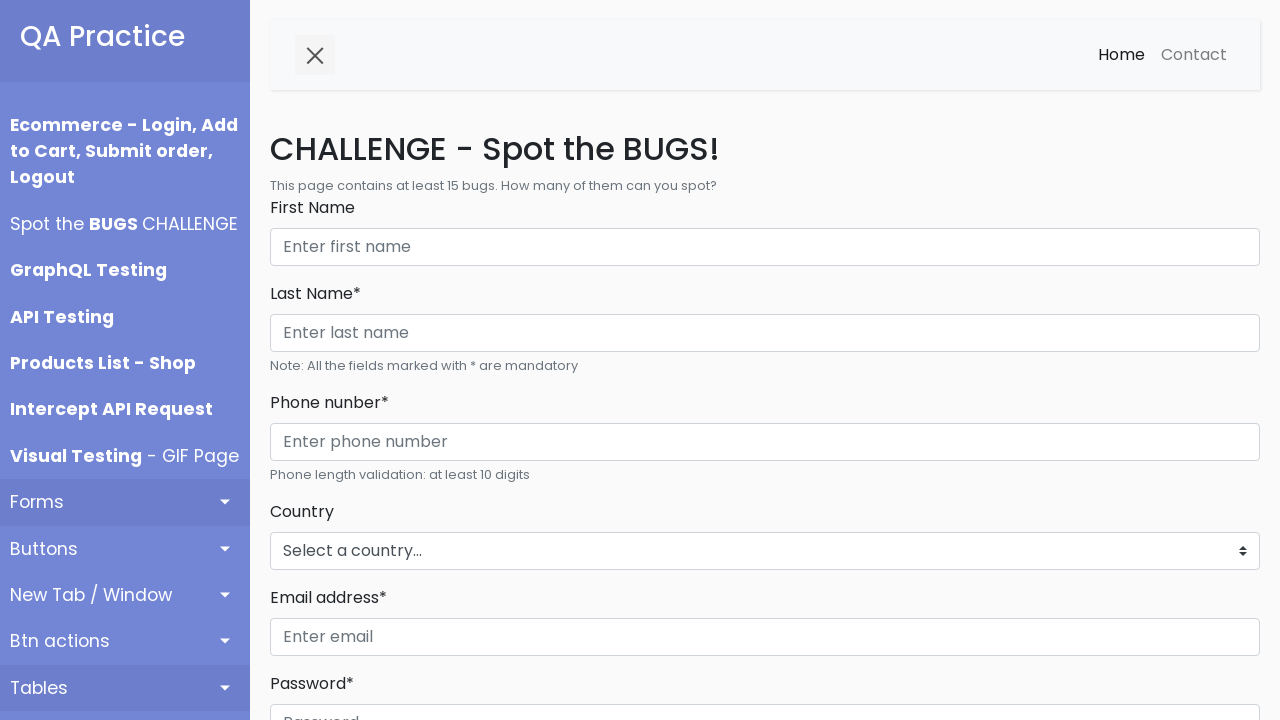

Filled first name field with 'Emily Johnson' on internal:role=textbox[name="First Name"i]
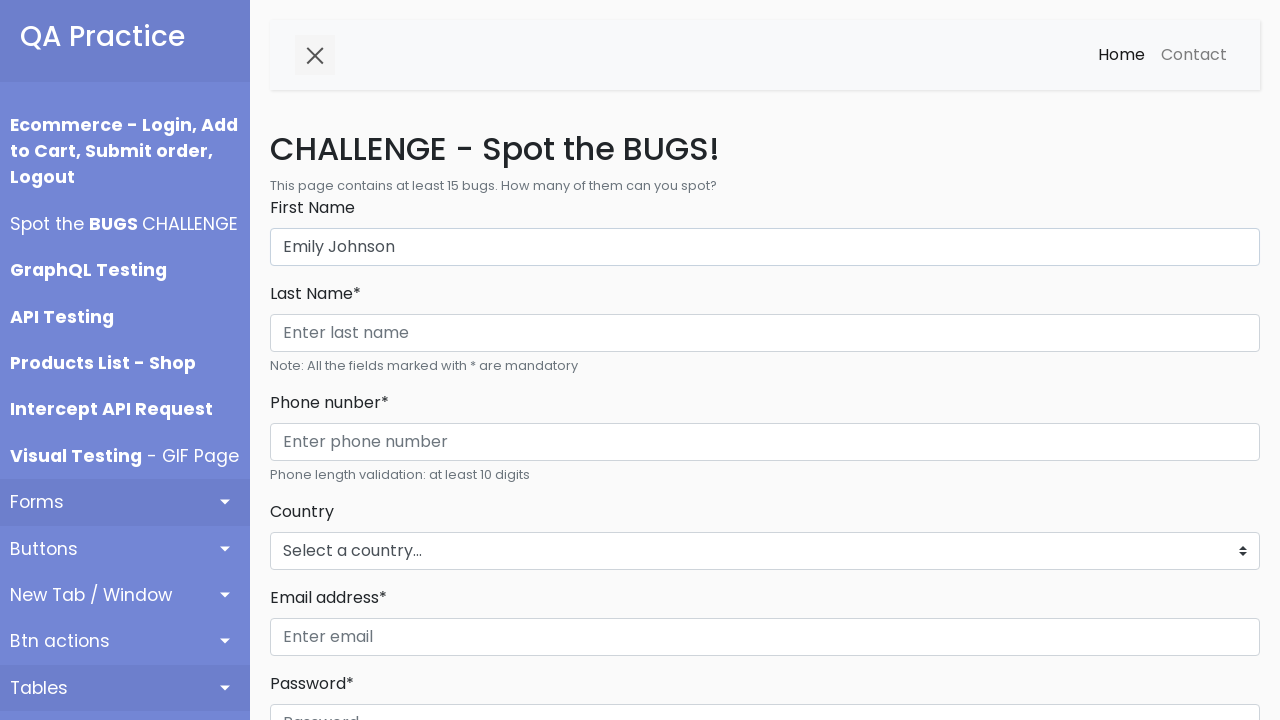

Filled phone number field with '987654321098' on internal:role=textbox[name="Enter phone number"i]
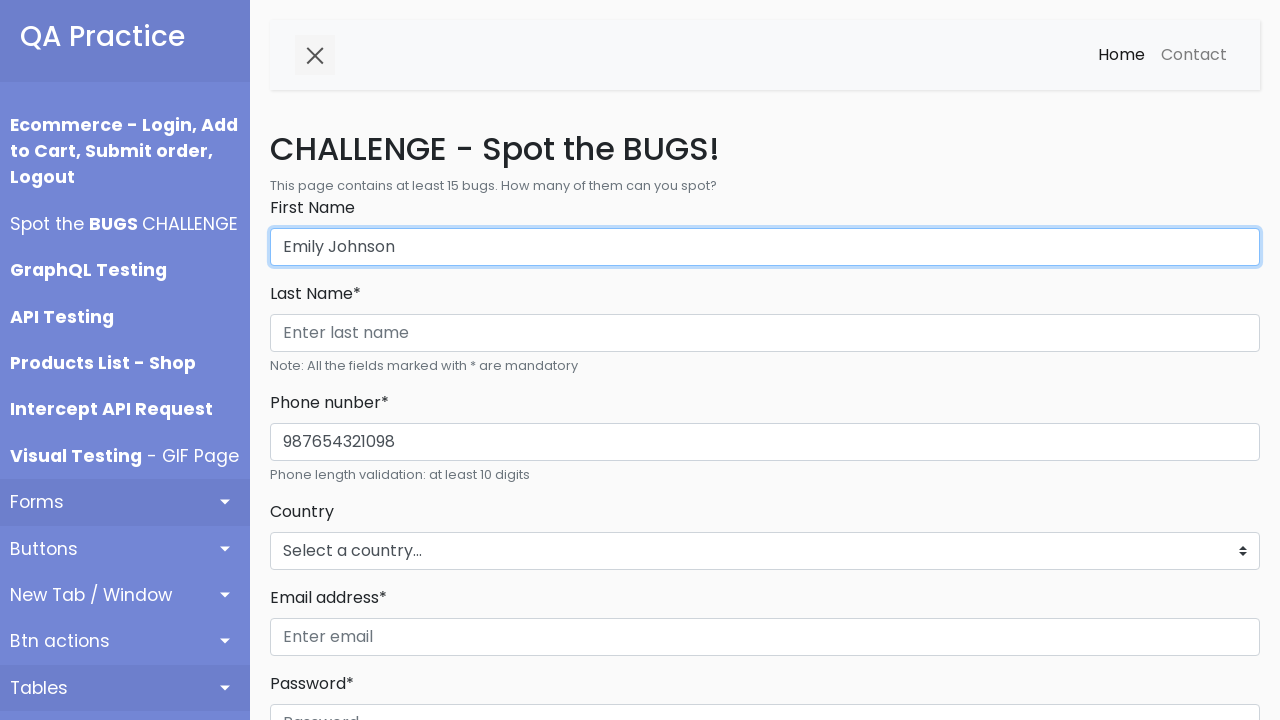

Selected 'New Zealand' from country dropdown on #countries_dropdown_menu
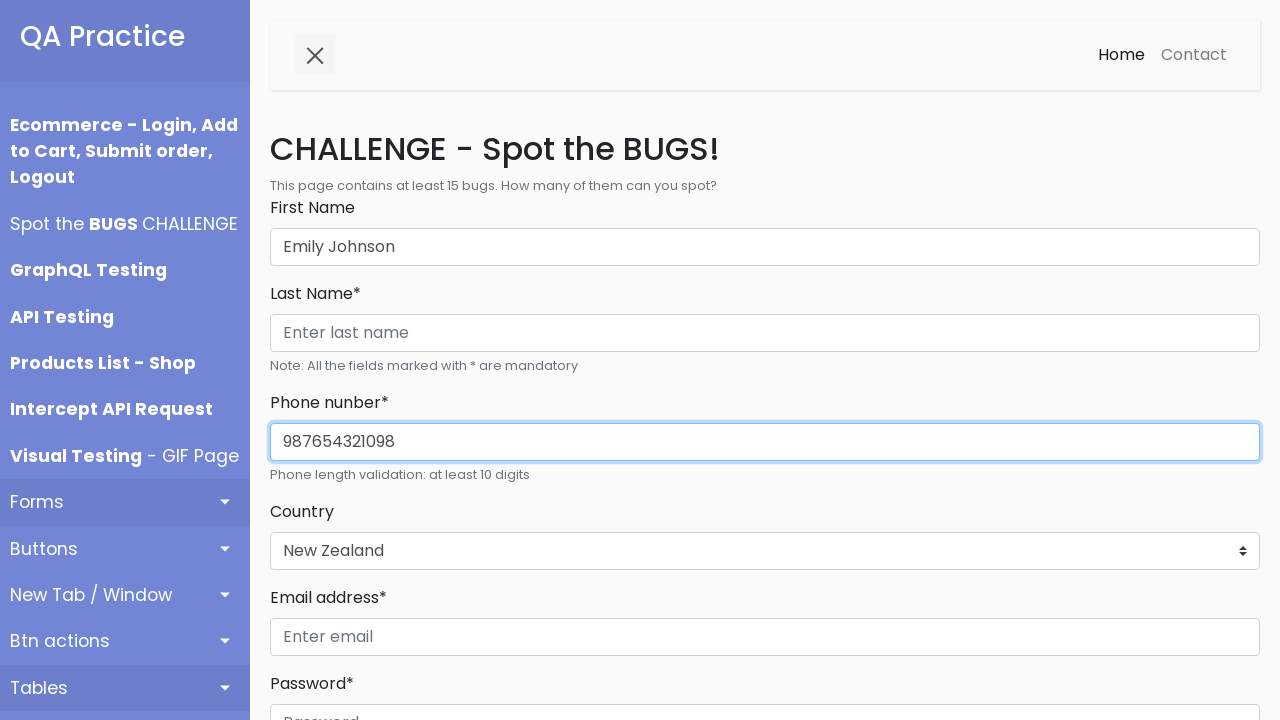

Filled email field with 'emily.j@testmail.com' on internal:role=textbox[name="Enter email"i]
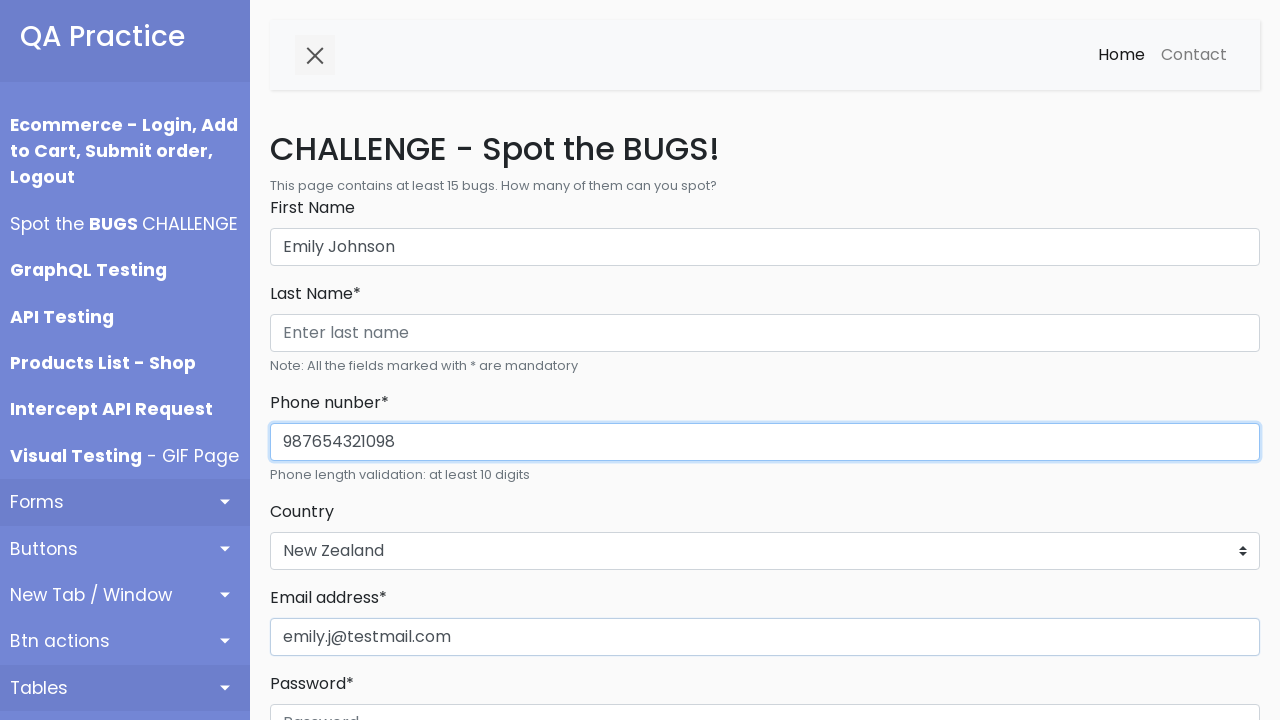

Filled password field with 'TestPass456' on internal:role=textbox[name="Password"i]
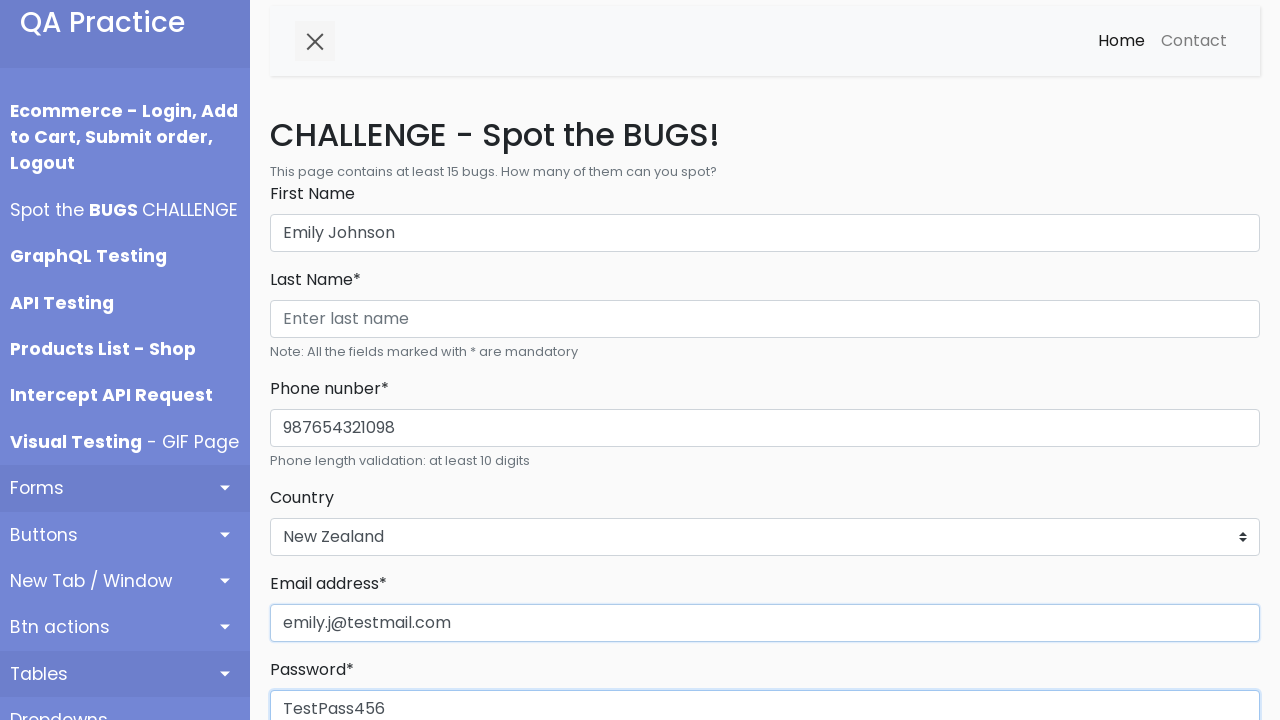

Clicked Register button to submit form at (316, 360) on internal:role=button[name="Register"i]
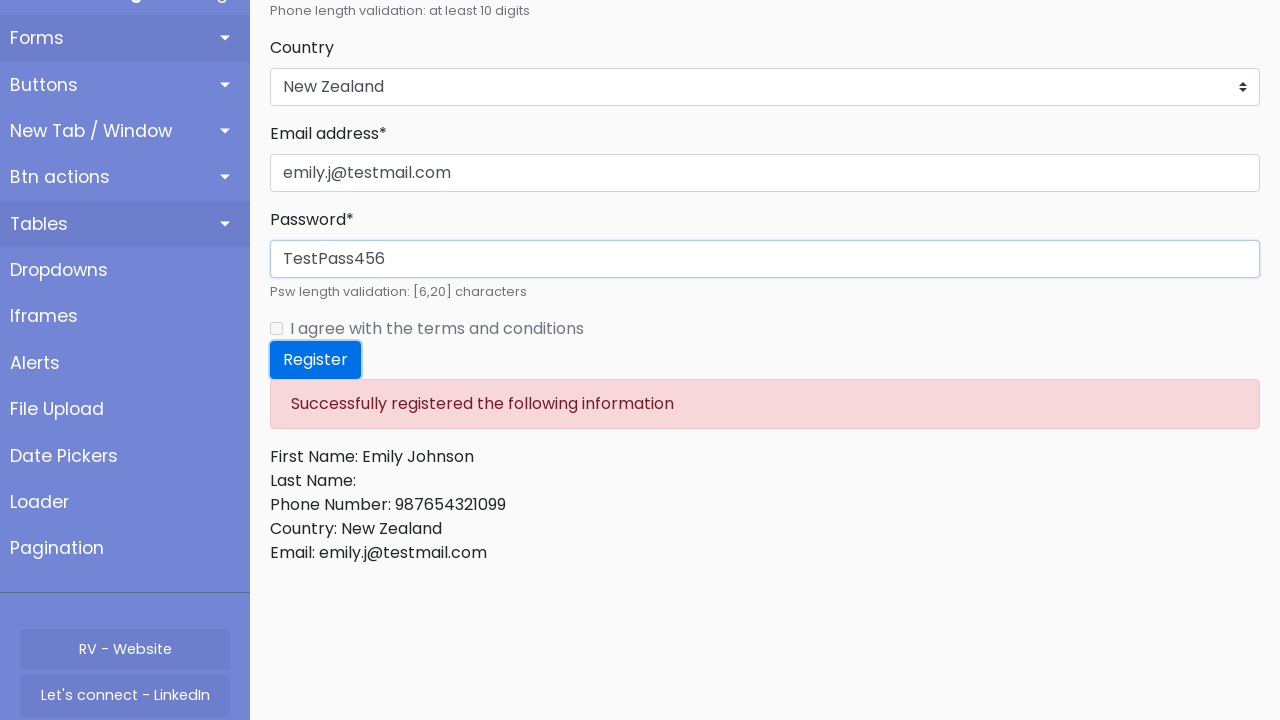

Waited for error message and verified that required last name field validation error is displayed
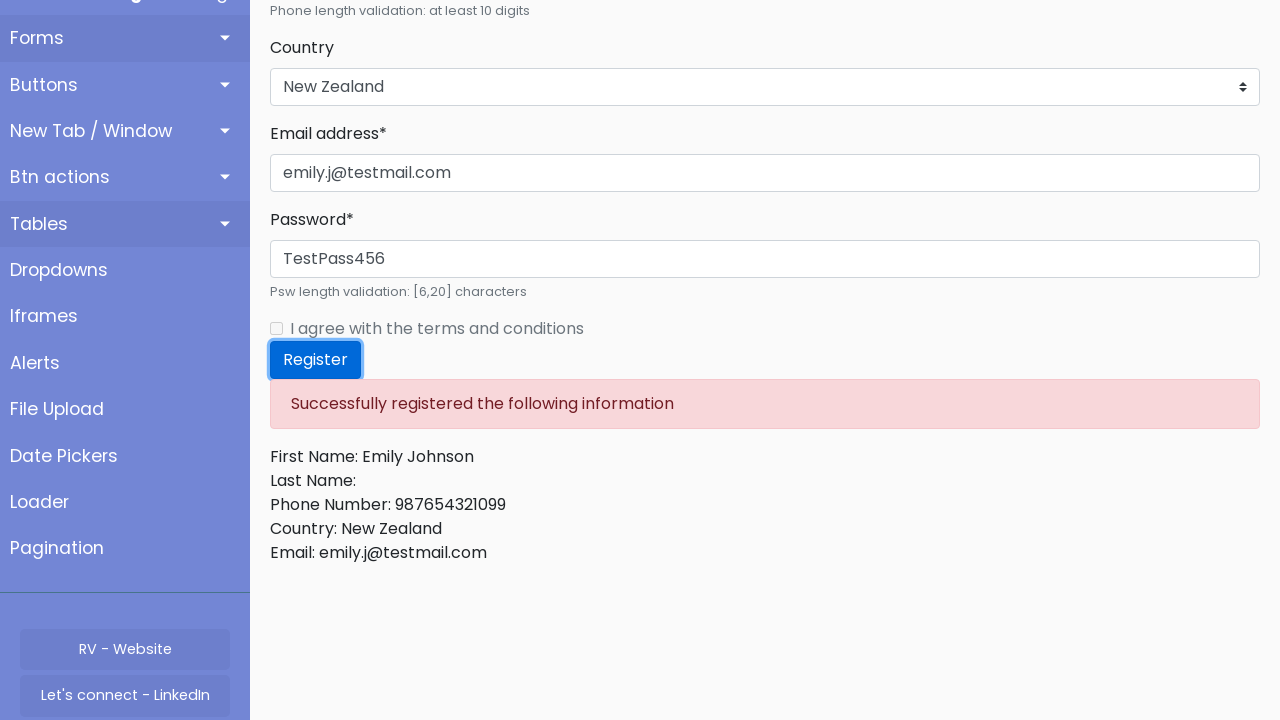

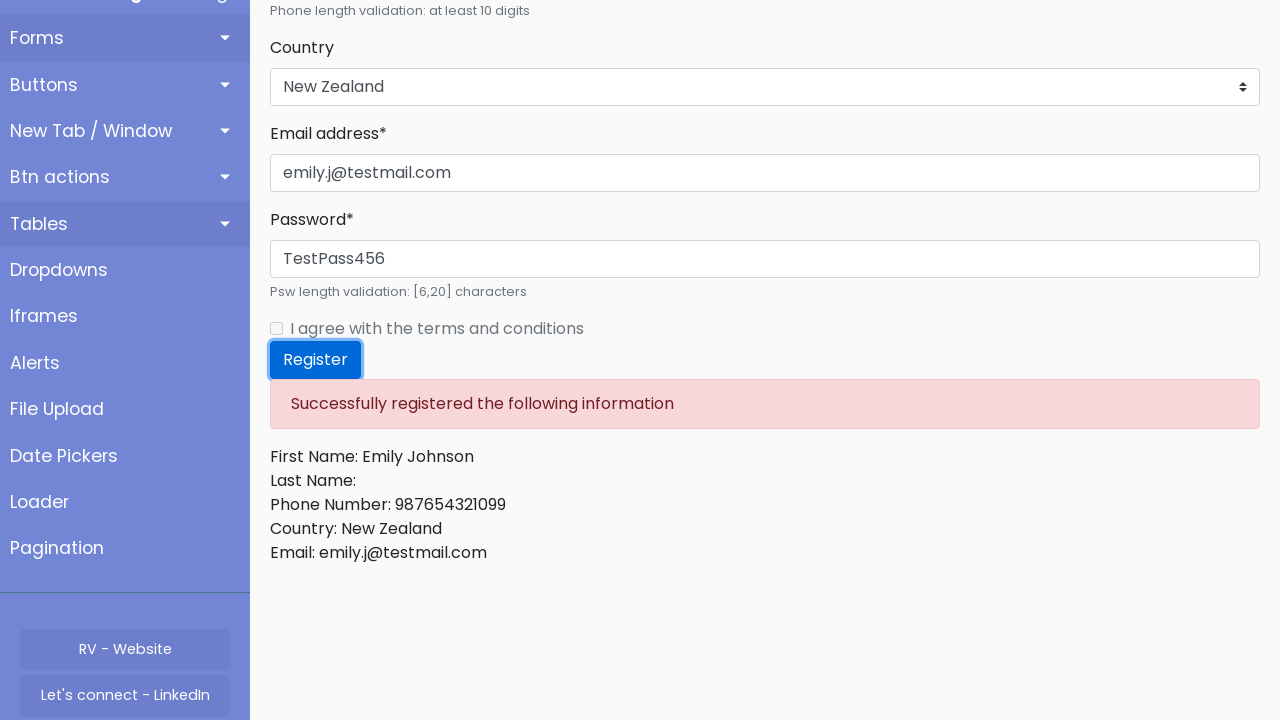